Tests JavaScript confirm dialog by clicking a button to trigger the confirm dialog, accepting it, and verifying the result message shows "You clicked: Ok".

Starting URL: https://practice.cydeo.com/javascript_alerts

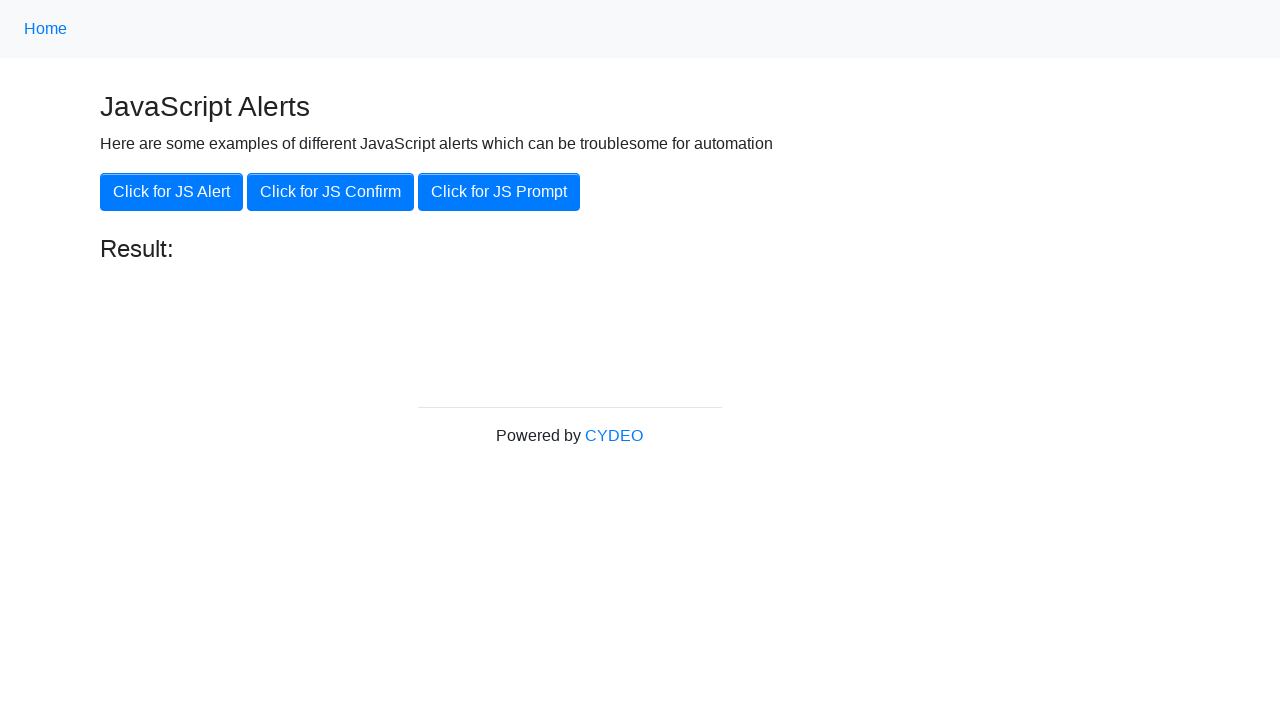

Set up dialog handler to accept confirm dialog
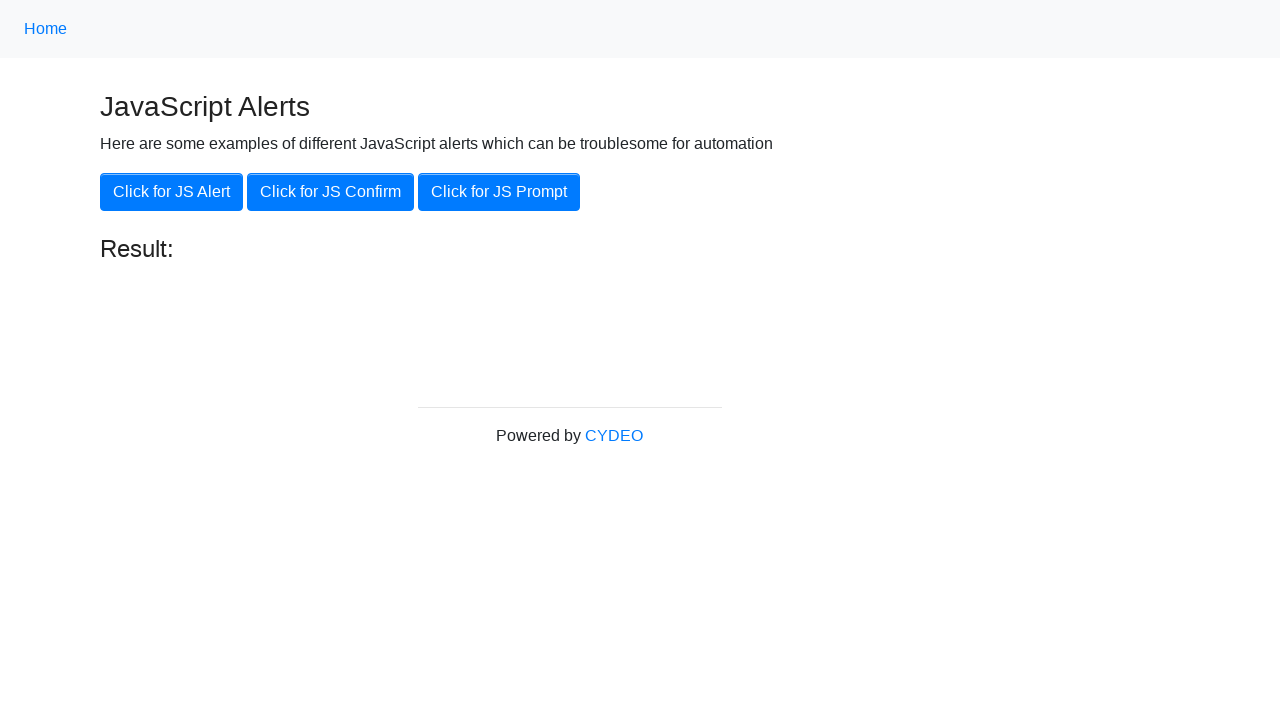

Clicked 'Click for JS Confirm' button to trigger confirm dialog at (330, 192) on (//button[@class='btn btn-primary'])[2]
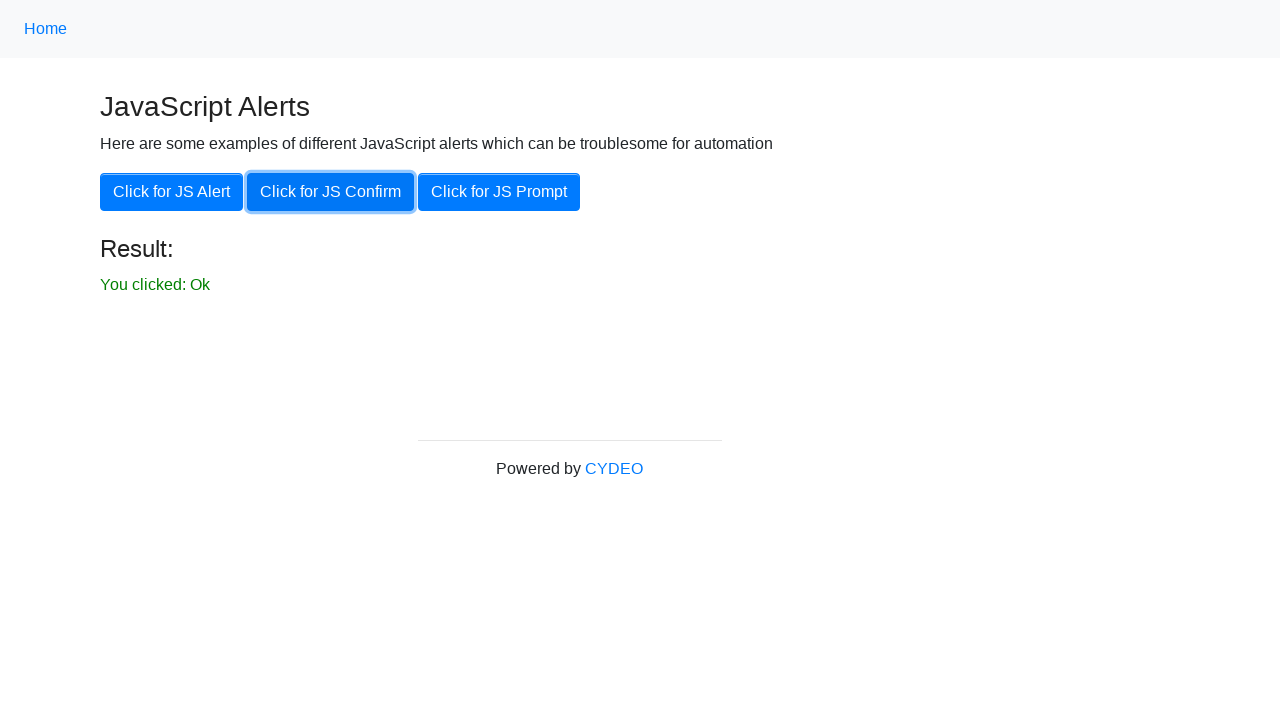

Result message element became visible
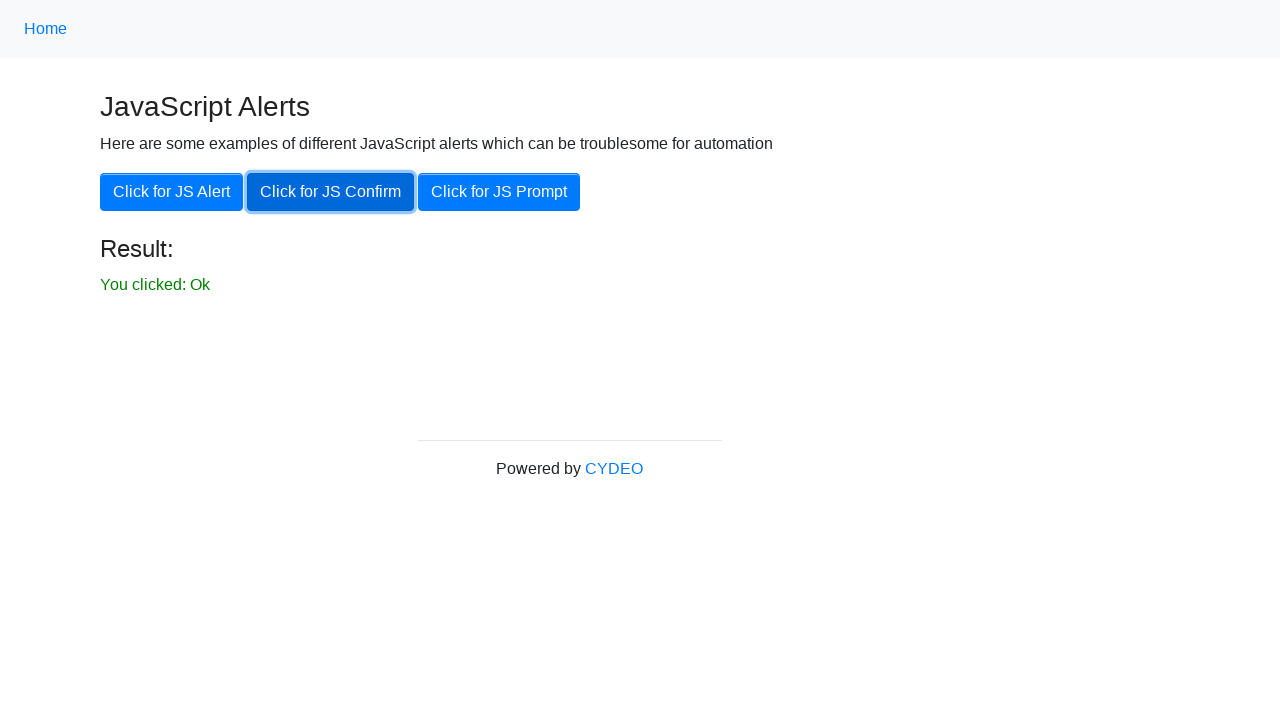

Verified result message displays 'You clicked: Ok'
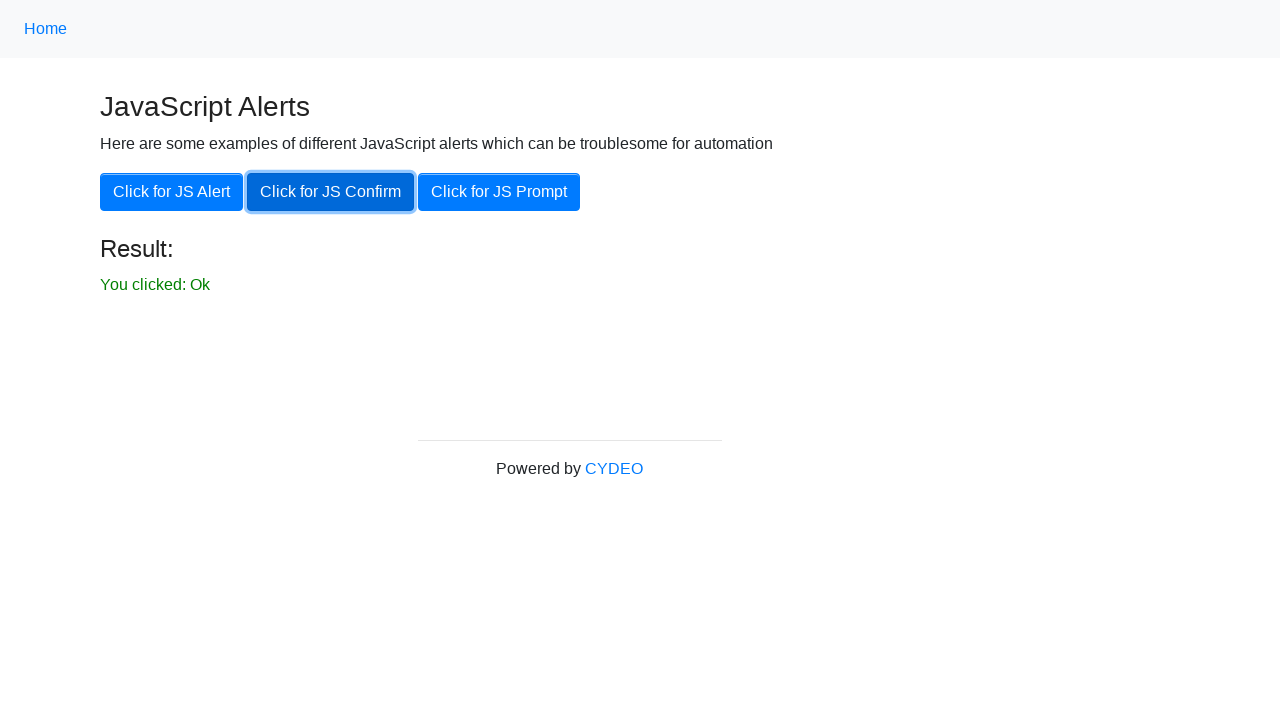

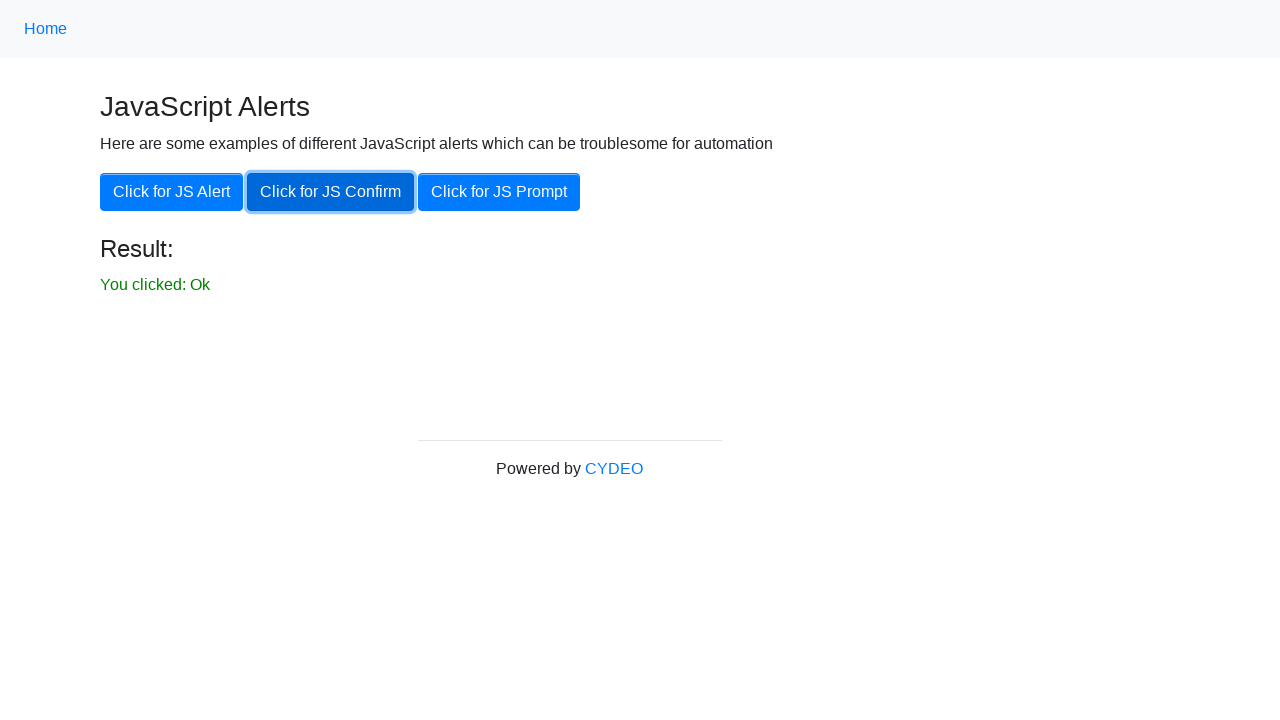